Tests dynamic controls by clicking on a checkbox, removing it, then adding it back and verifying the "It's back!" message appears

Starting URL: https://the-internet.herokuapp.com/

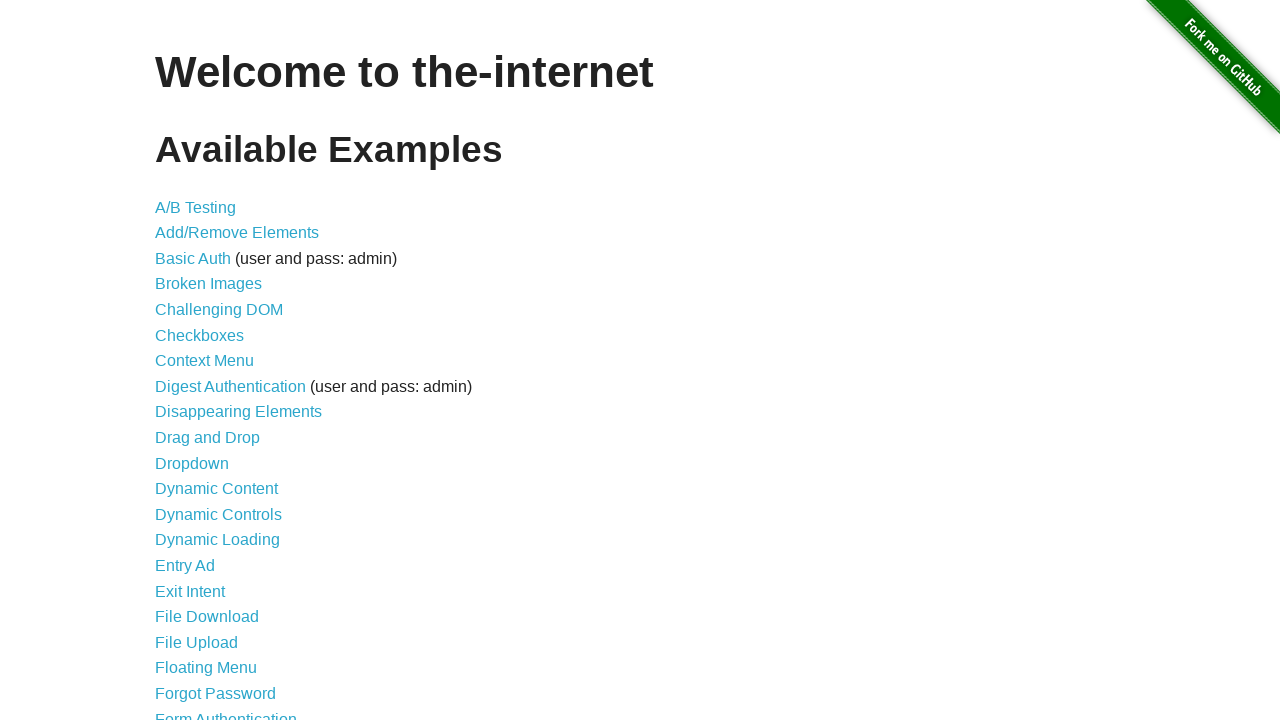

Clicked on Dynamic Controls link at (218, 514) on a:has-text('Dynamic Controls')
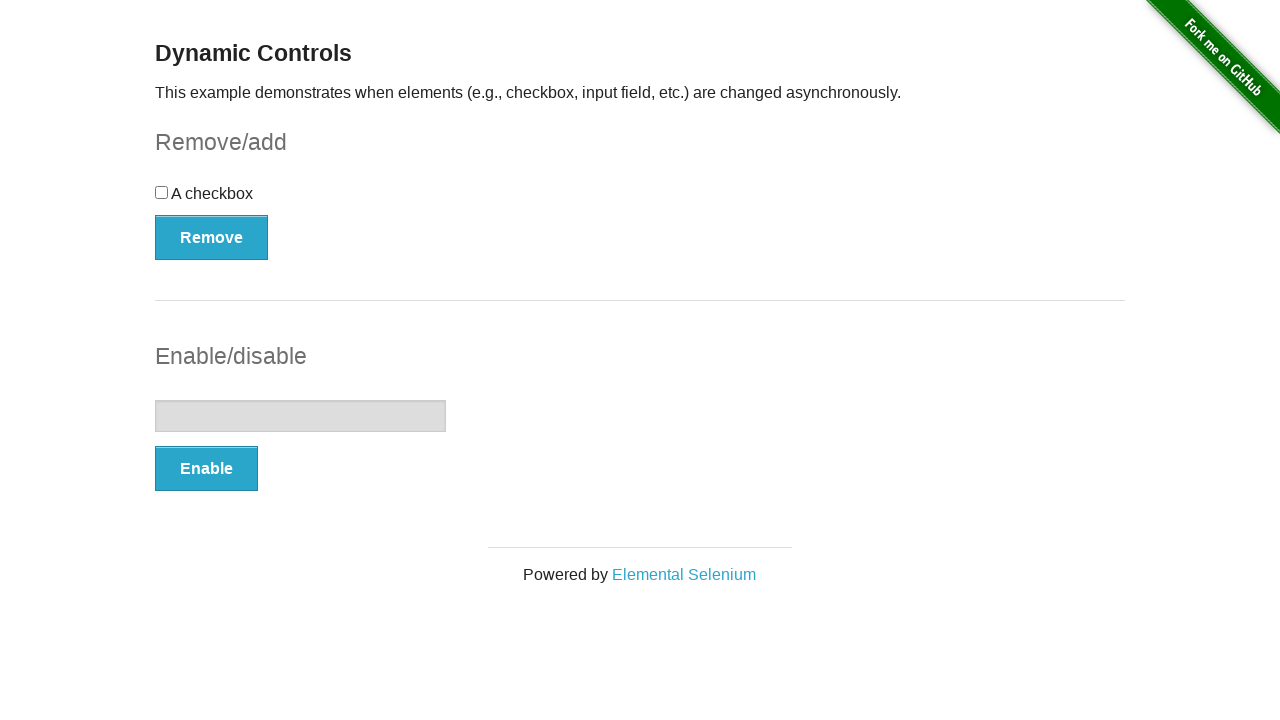

Clicked the checkbox to select it at (162, 192) on div#checkbox input[type='checkbox']
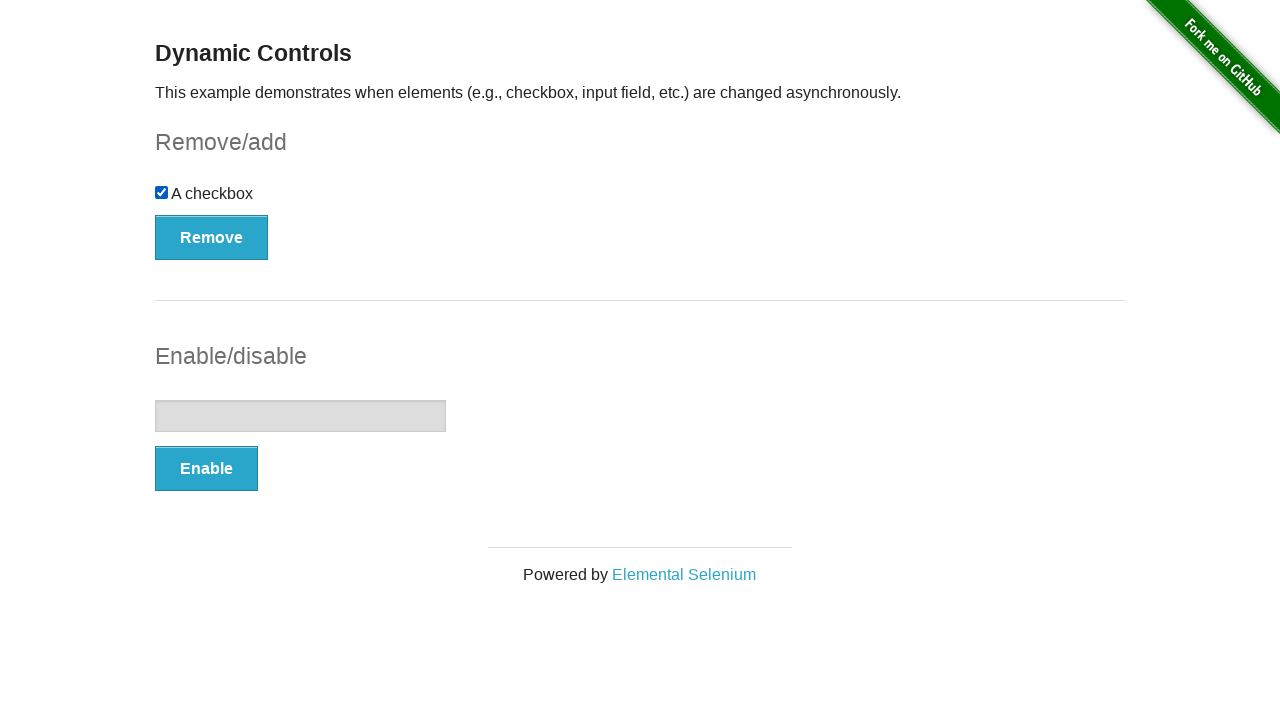

Clicked Remove button to remove the checkbox at (212, 237) on button:has-text('Remove')
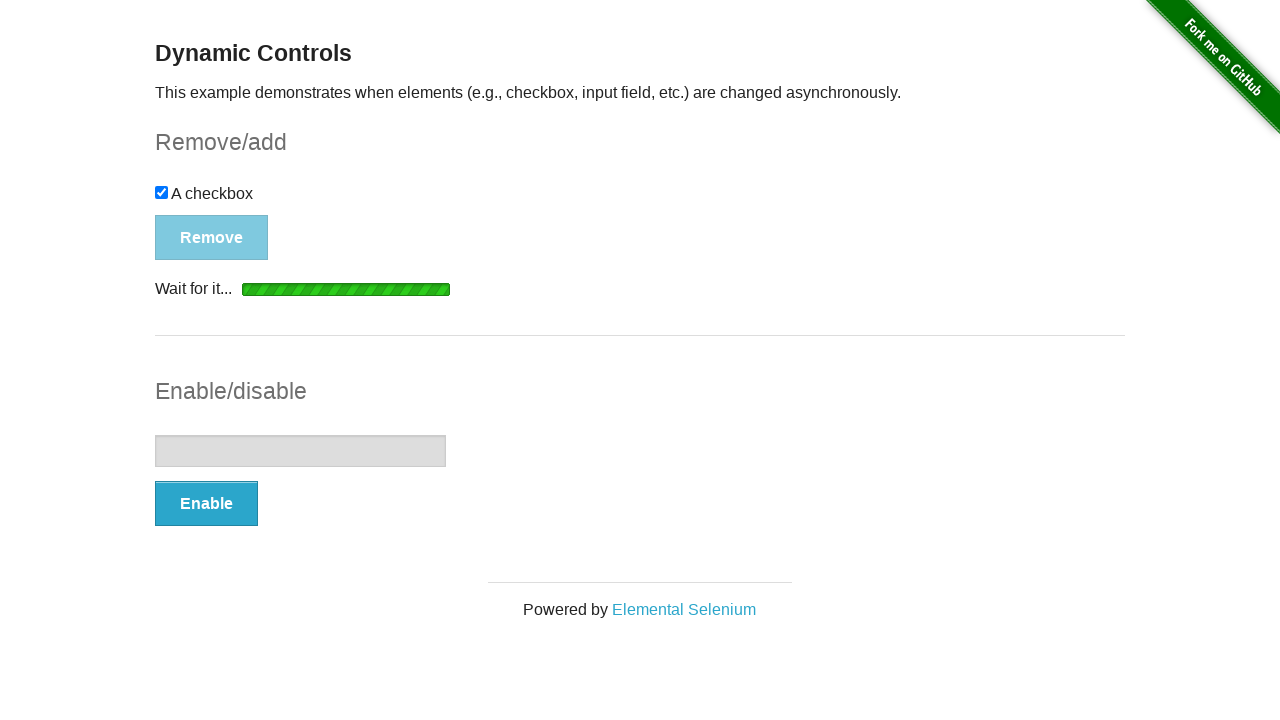

Waited for Add button to appear after checkbox removal
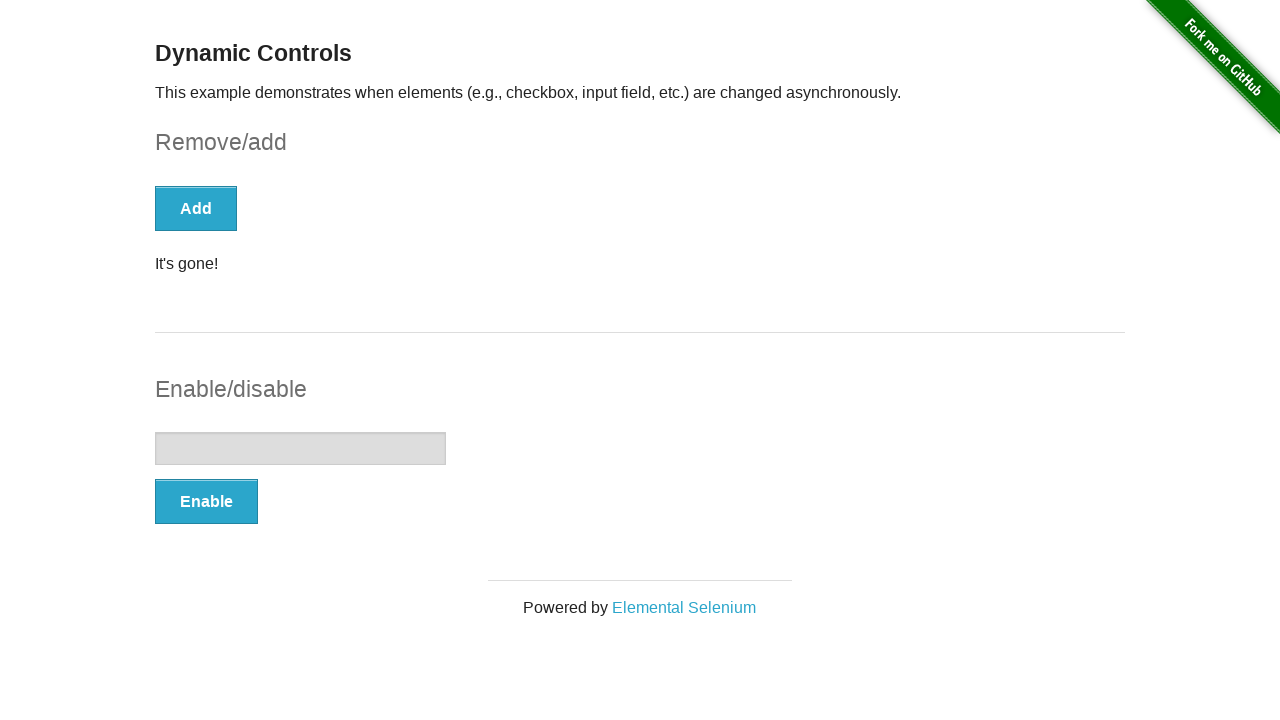

Clicked Add button to restore the checkbox at (196, 208) on button:has-text('Add')
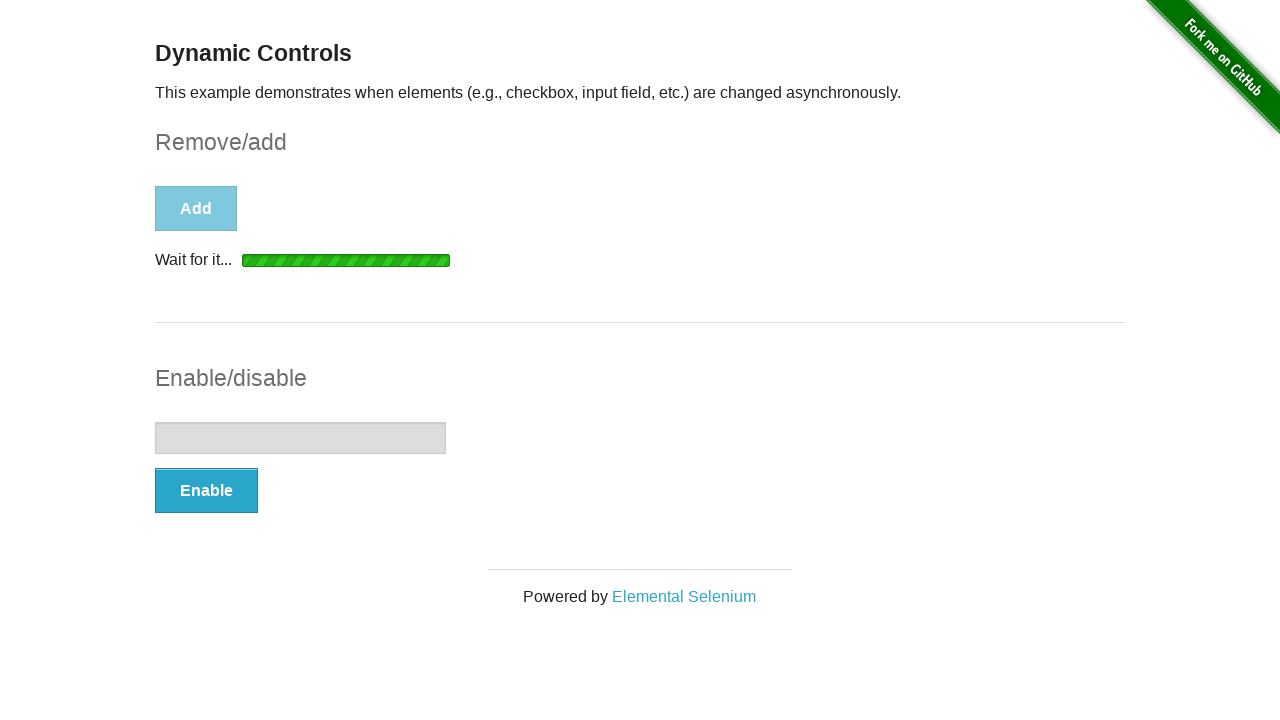

Verified the 'It's back!' message appeared after adding checkbox back
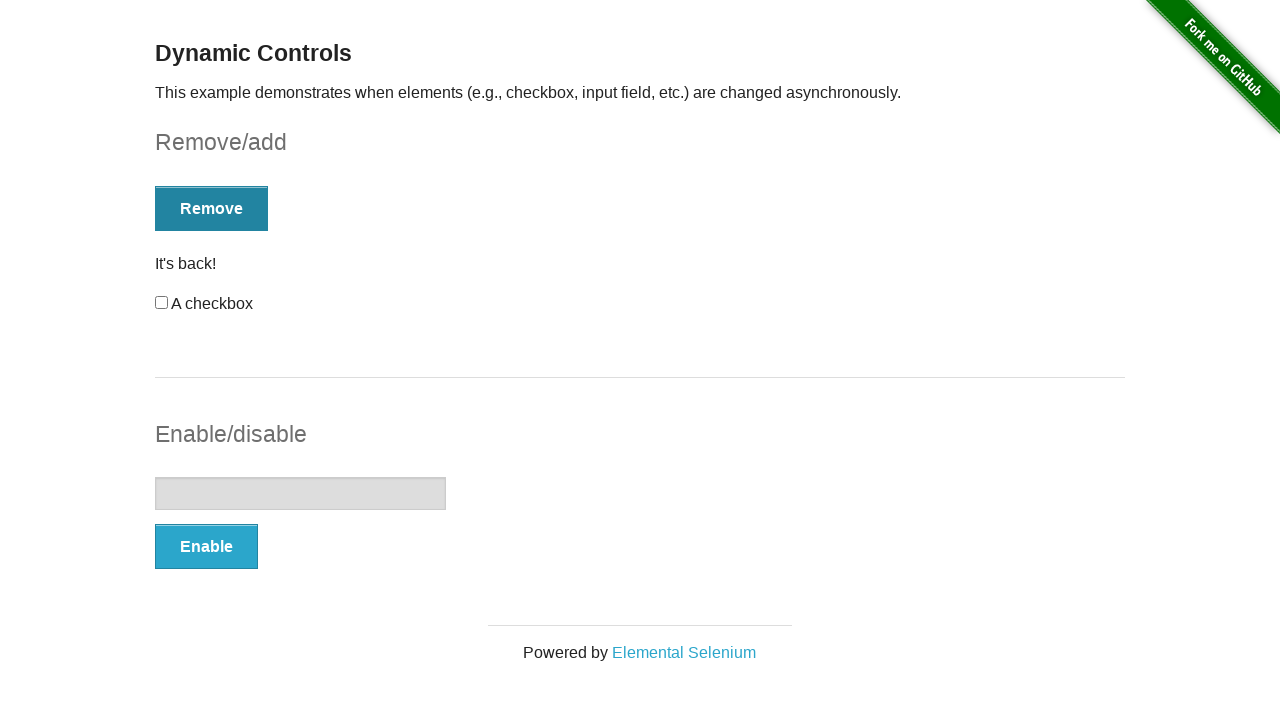

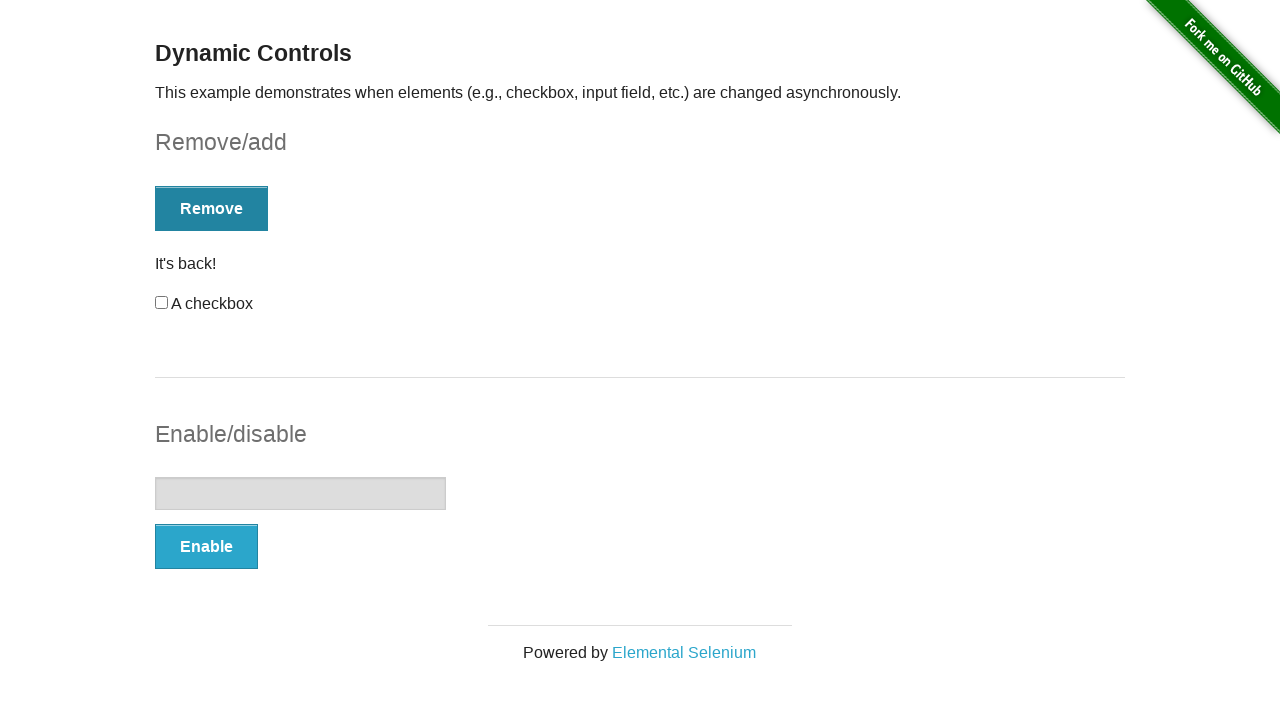